Tests checkbox functionality by clicking checkboxes and verifying their selected state

Starting URL: https://rahulshettyacademy.com/AutomationPractice/

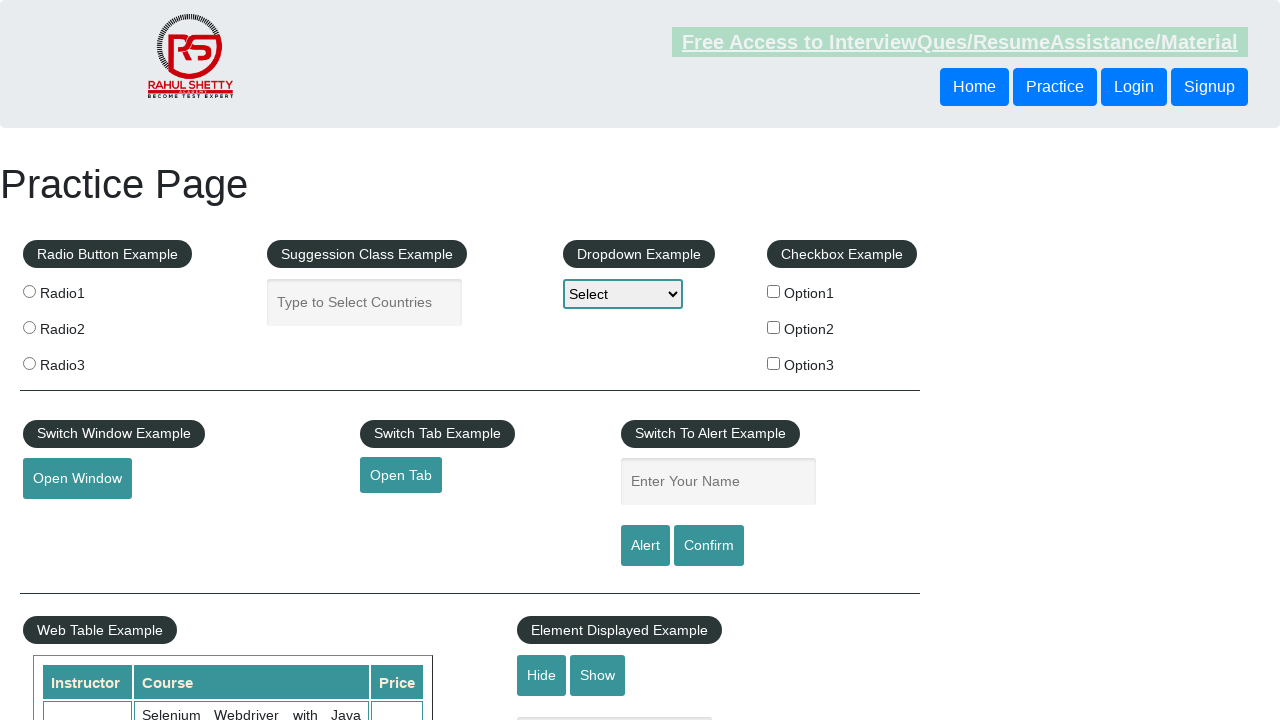

Navigated to Automation Practice page
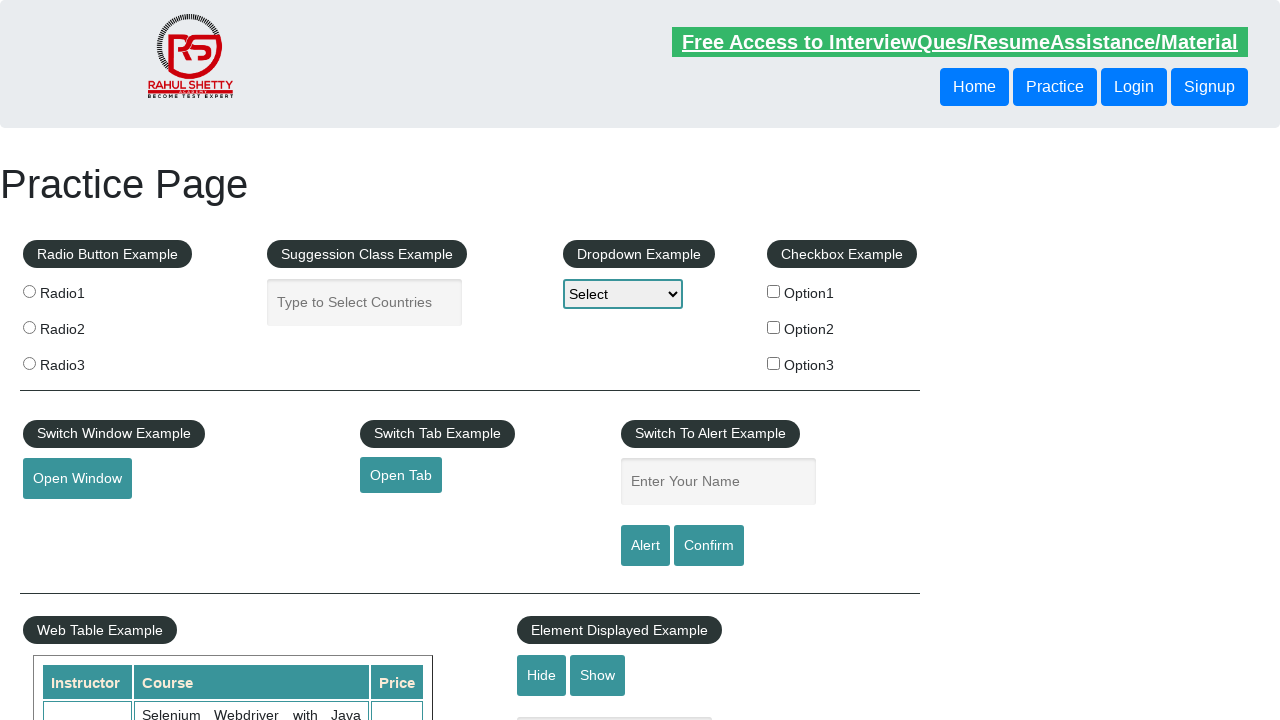

Clicked first checkbox at (774, 291) on #checkBoxOption1
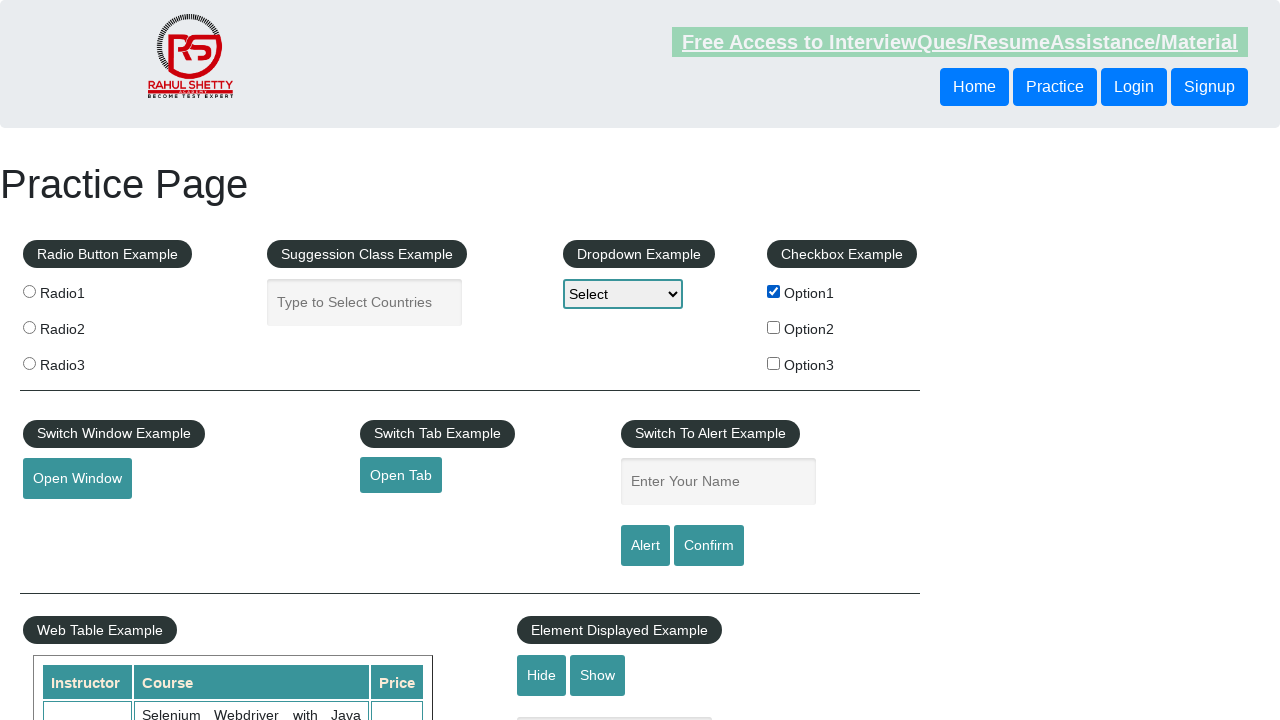

Verified first checkbox is checked
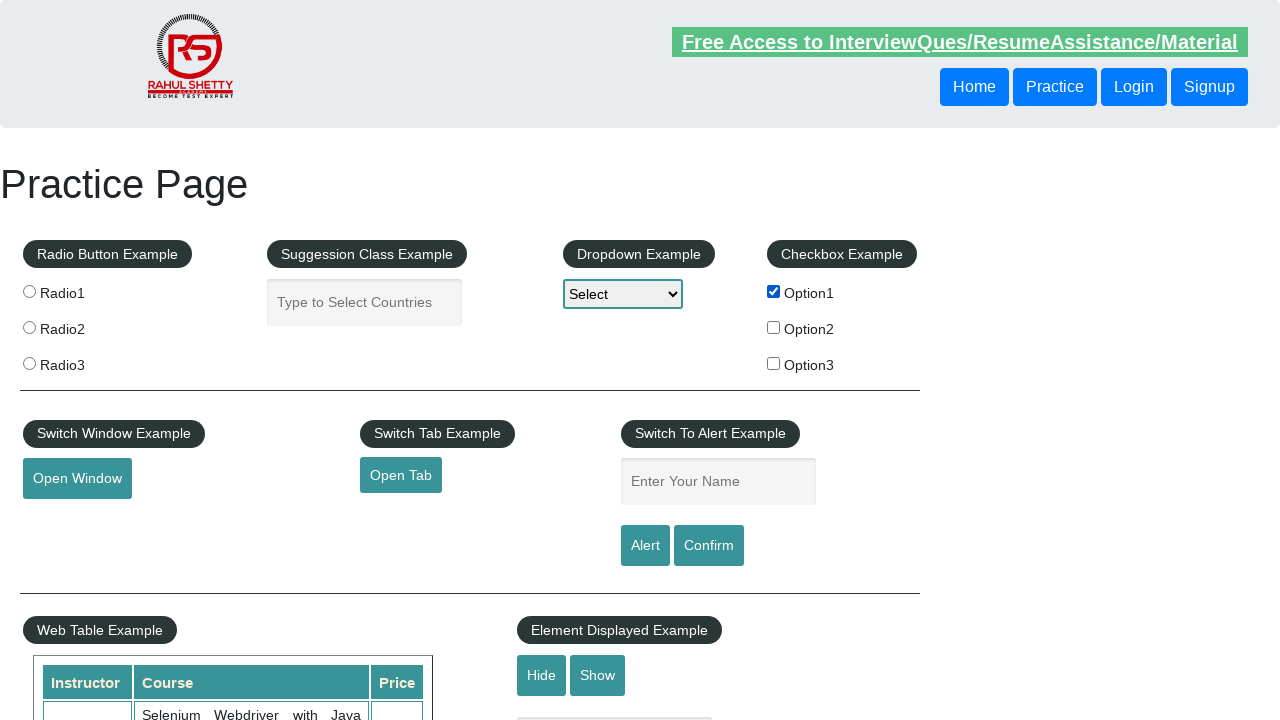

Clicked second checkbox at (774, 327) on input[name='checkBoxOption2']
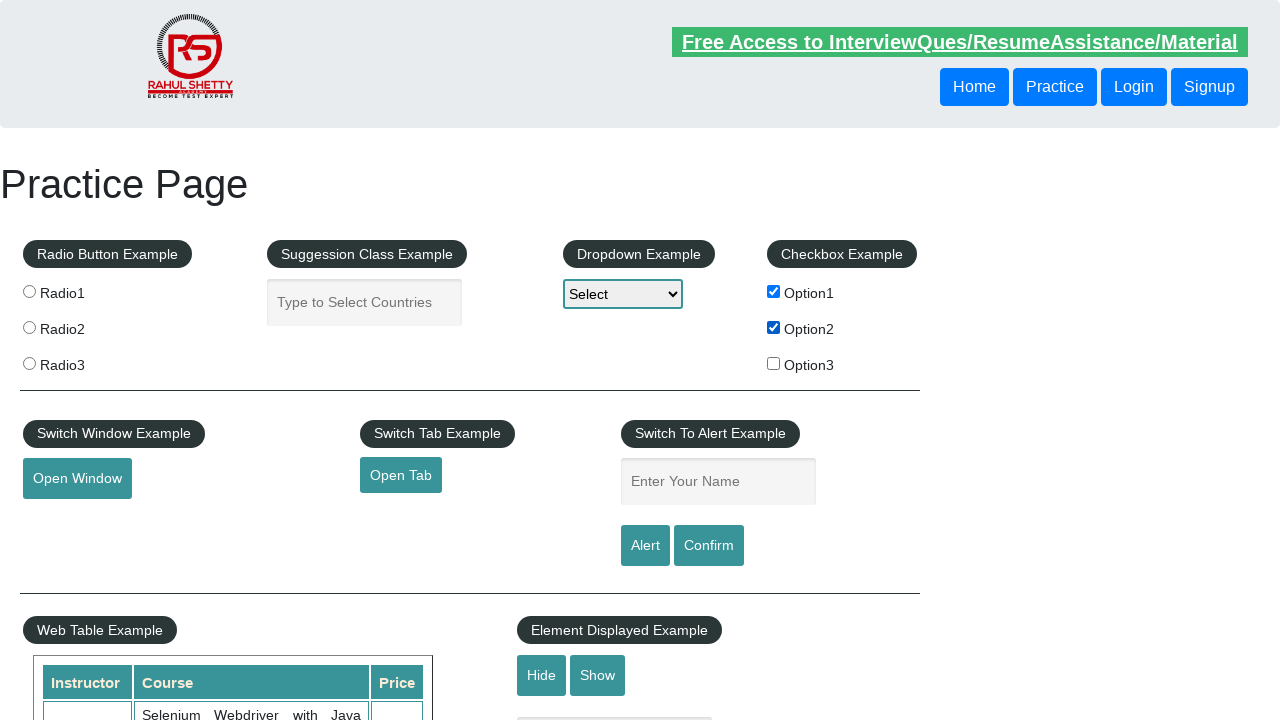

Verified second checkbox is checked
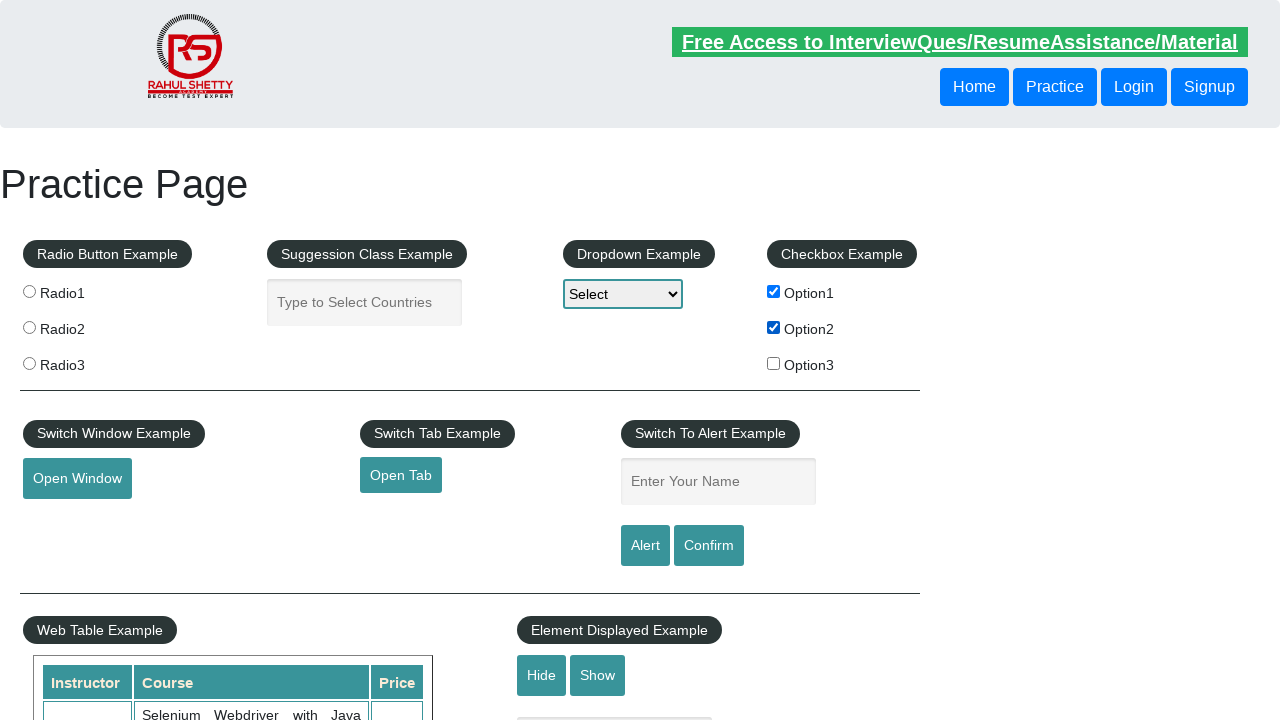

Verified third checkbox is not checked
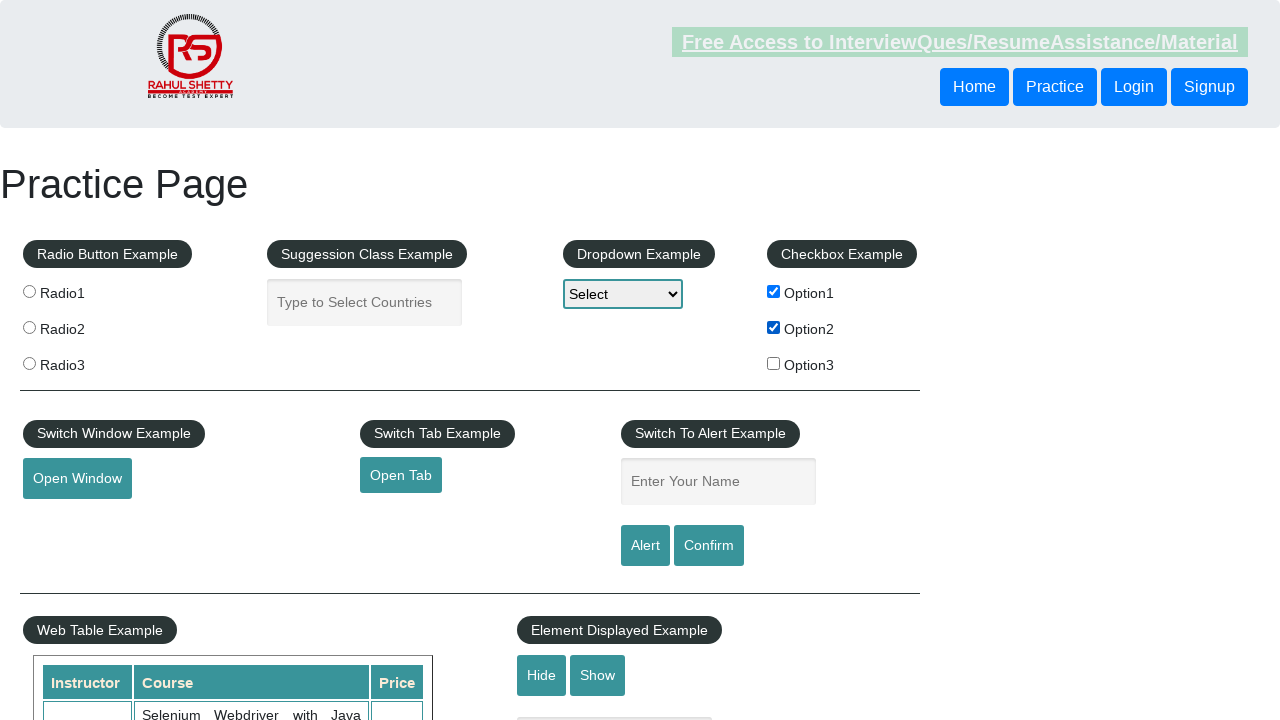

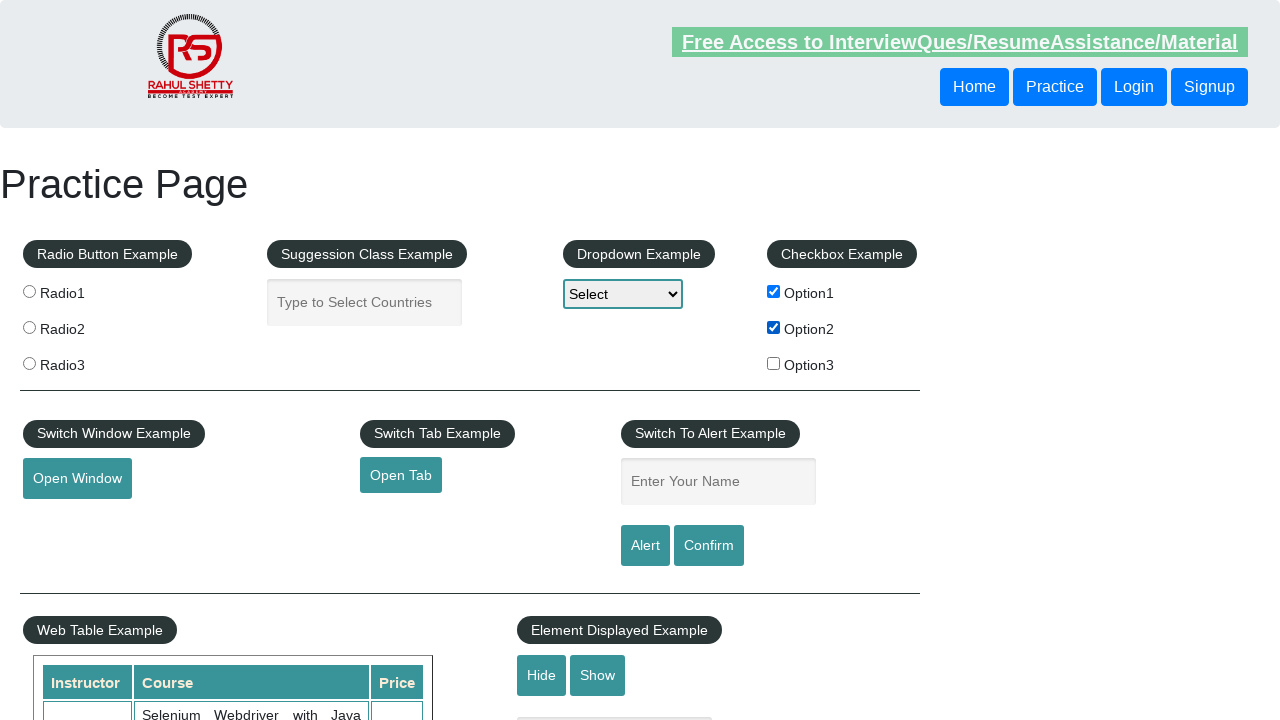